Navigates to melhorcambio.com to retrieve the current gold price

Starting URL: https://www.melhorcambio.com/ouro-hoje

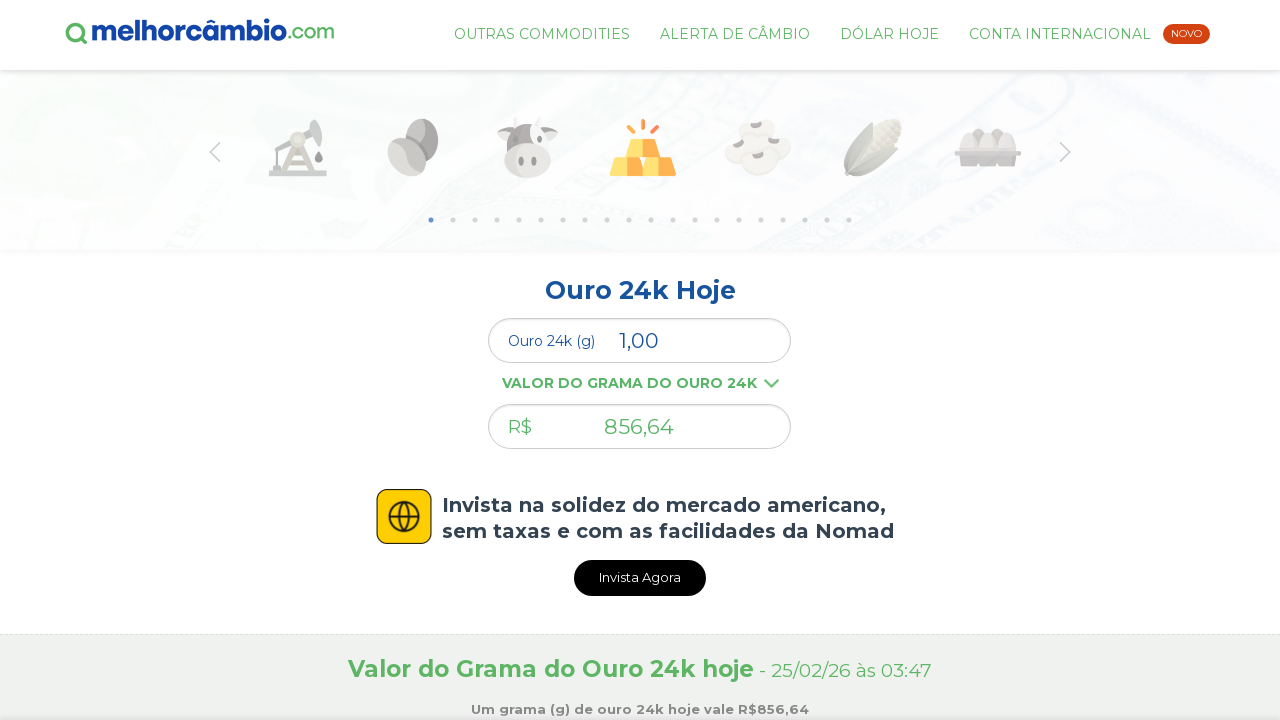

Waited for gold price element to load on melhorcambio.com
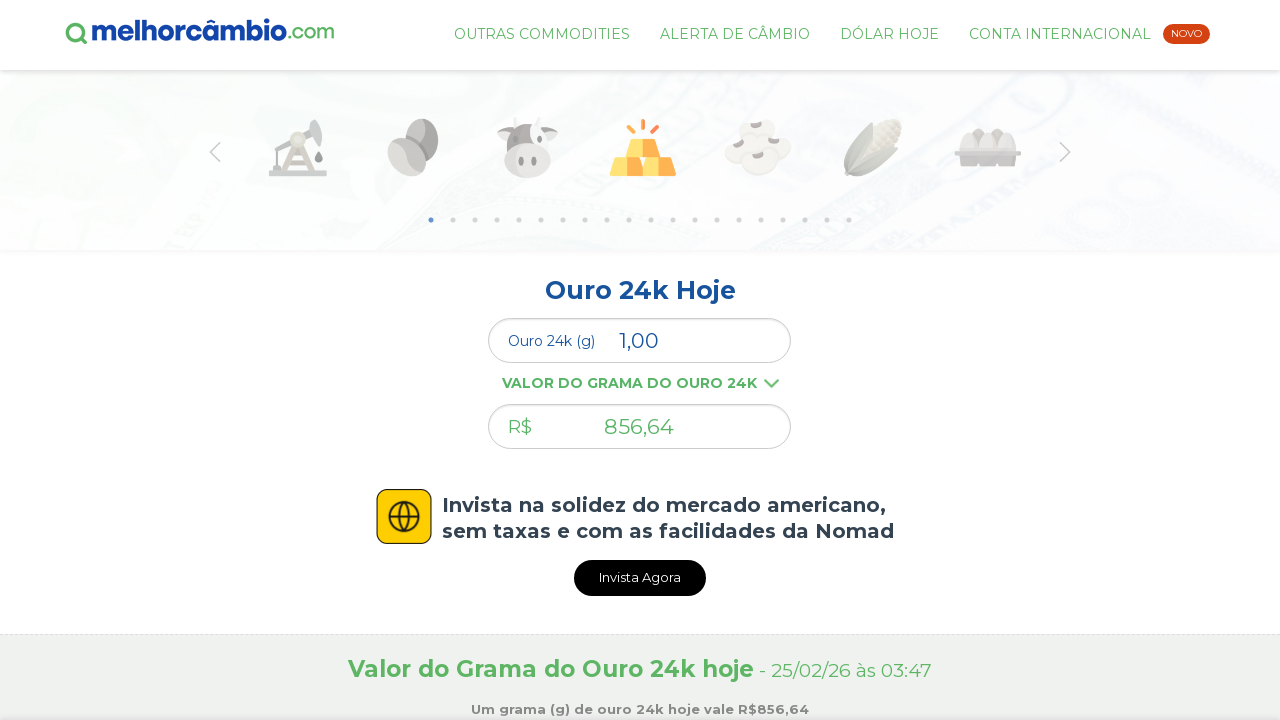

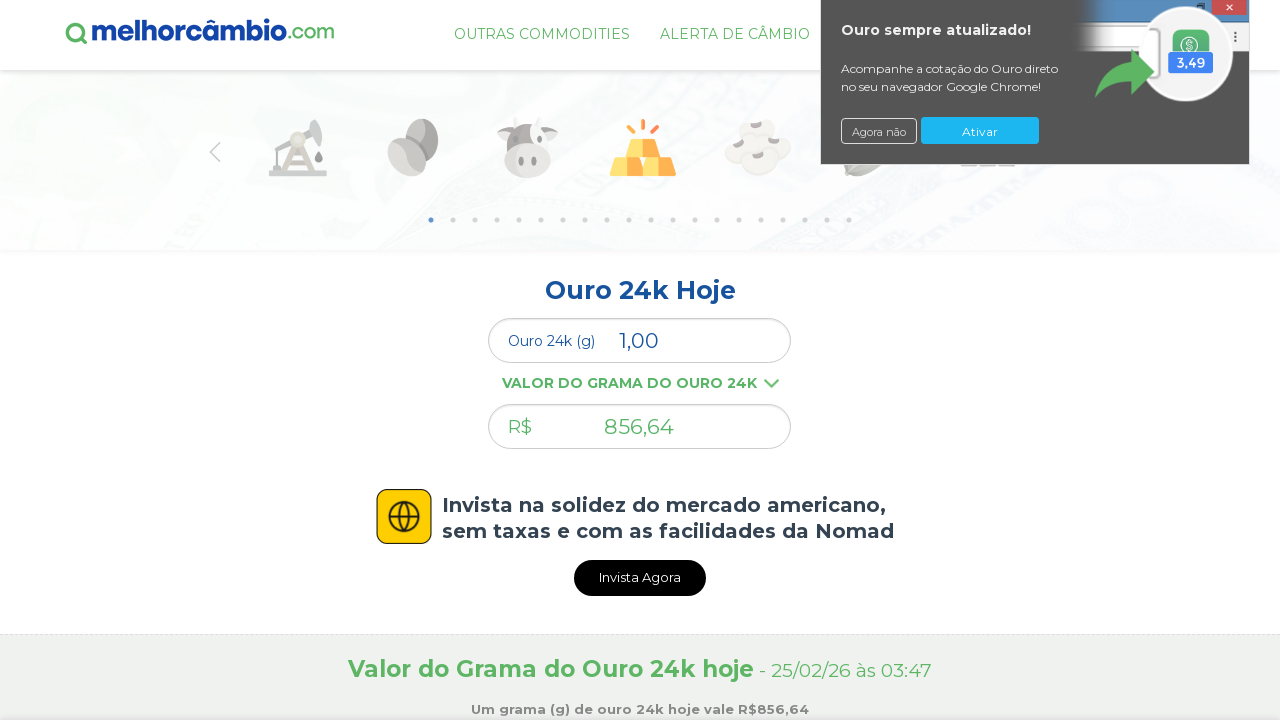